Tests a practice form by filling in email, password, name fields, selecting a gender from dropdown, checking a checkbox, and submitting the form to verify success message

Starting URL: https://rahulshettyacademy.com/angularpractice/

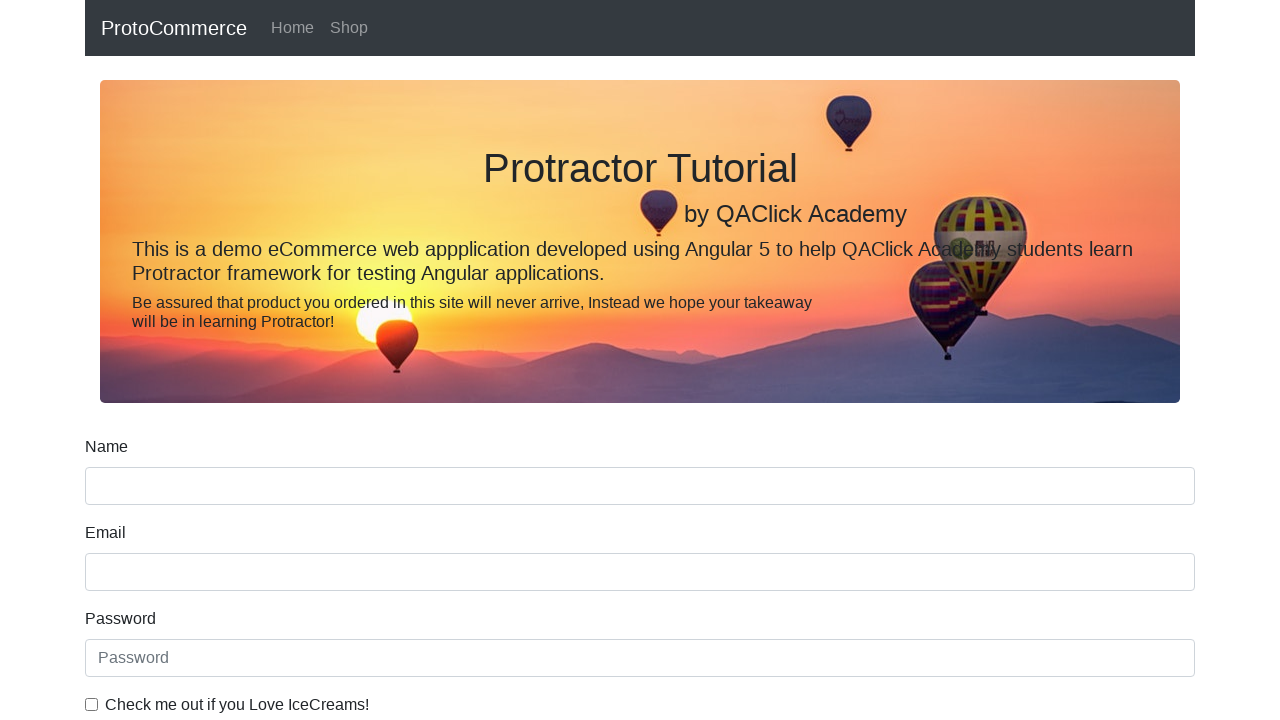

Filled email field with 'hello@gmail.com' on input[name='email']
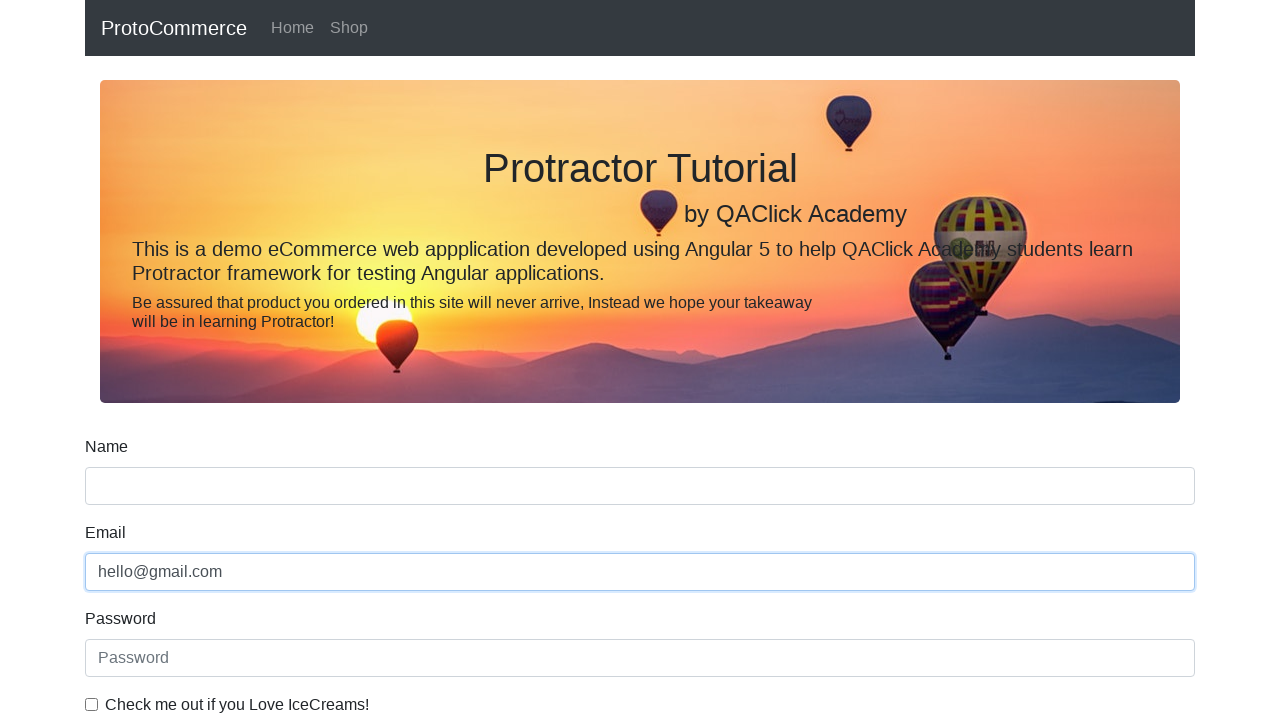

Filled password field with '123456' on #exampleInputPassword1
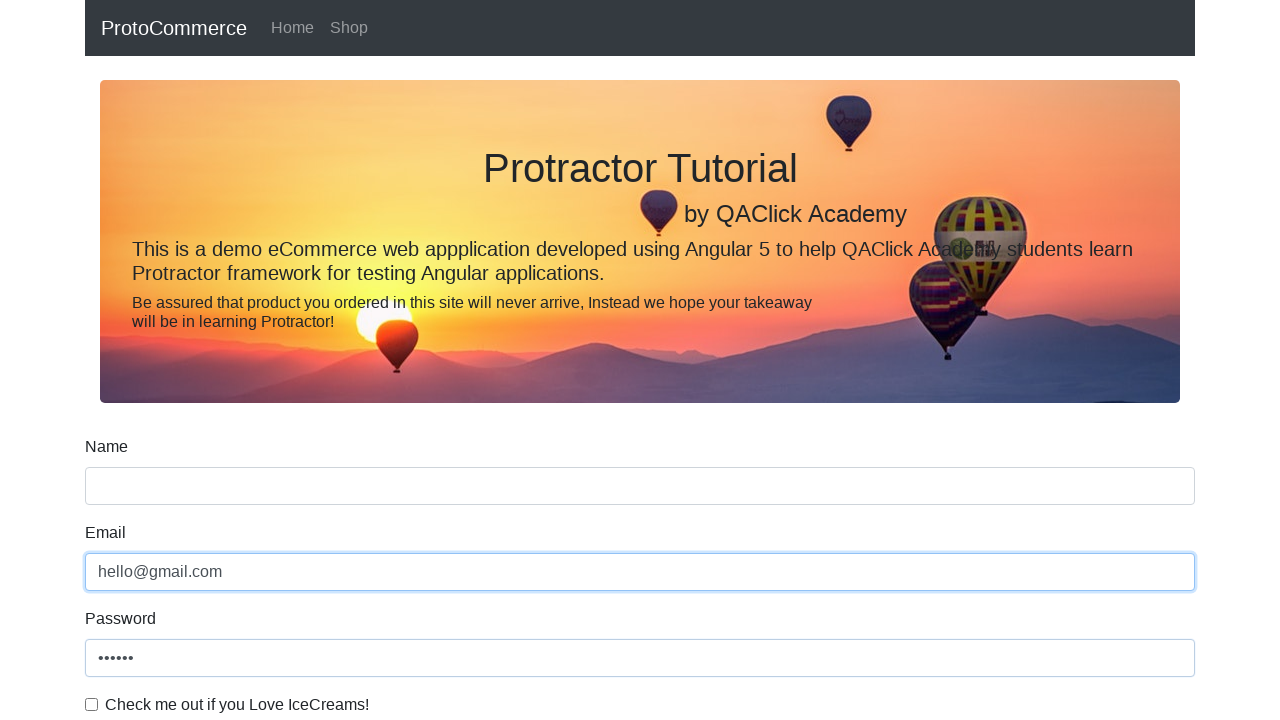

Checked the checkbox at (92, 704) on #exampleCheck1
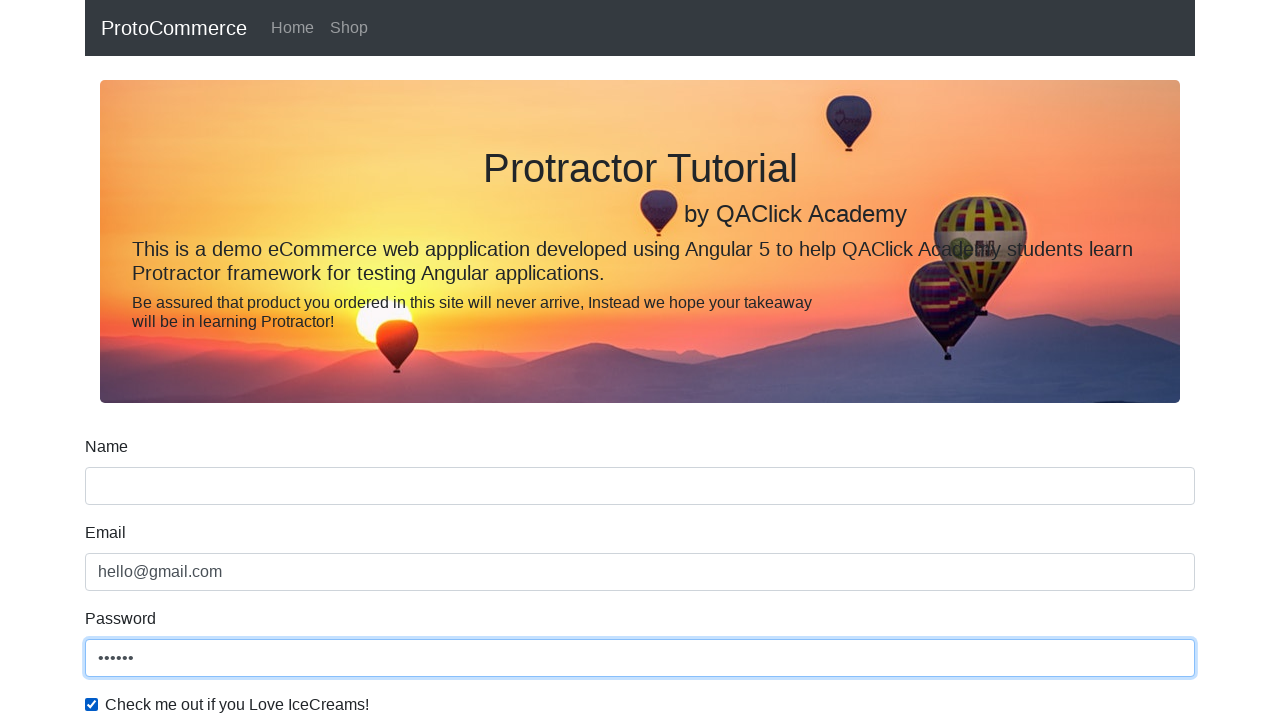

Filled name field with 'Rahul' on input[name='name']
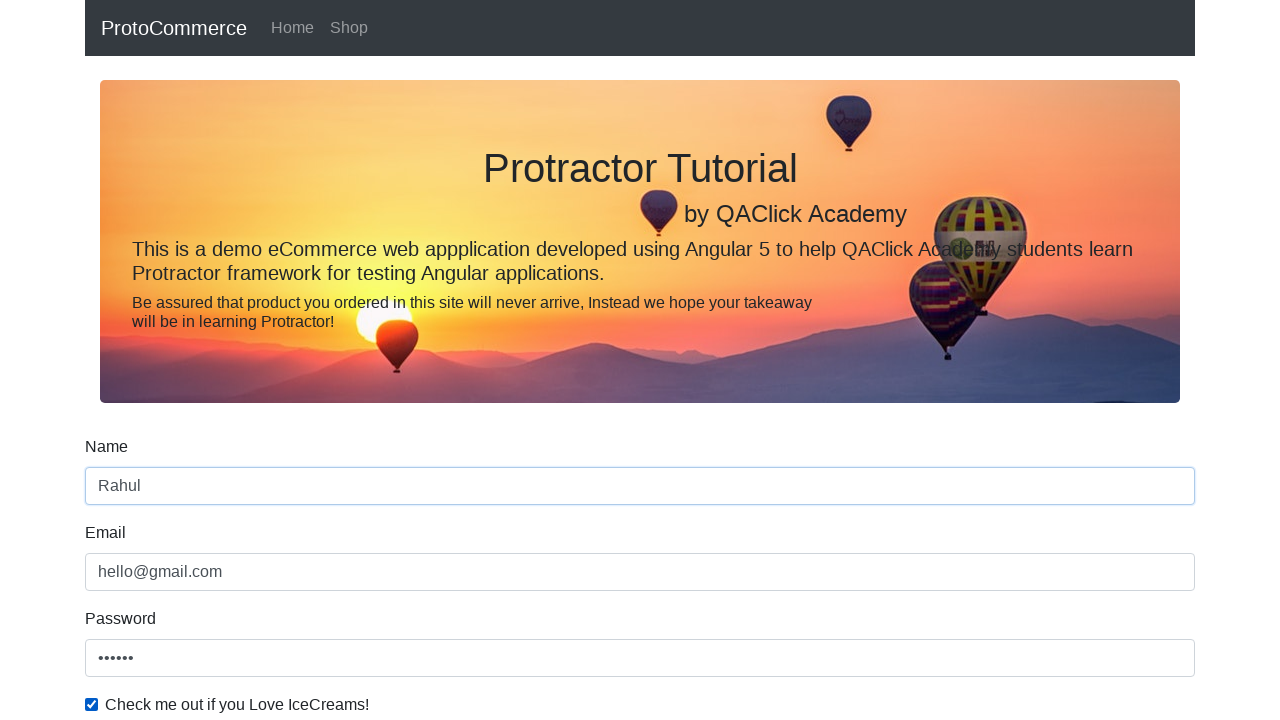

Selected 'Male' from gender dropdown on #exampleFormControlSelect1
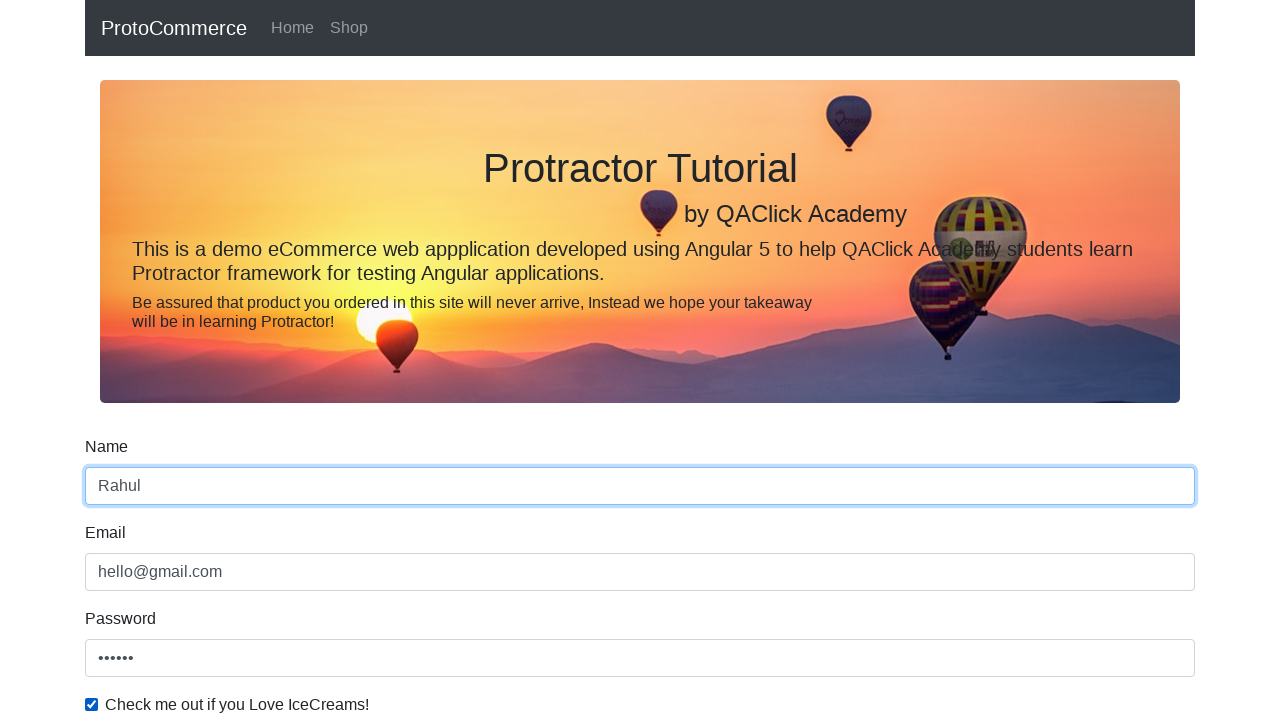

Clicked submit button to submit the form at (123, 491) on input[type='submit']
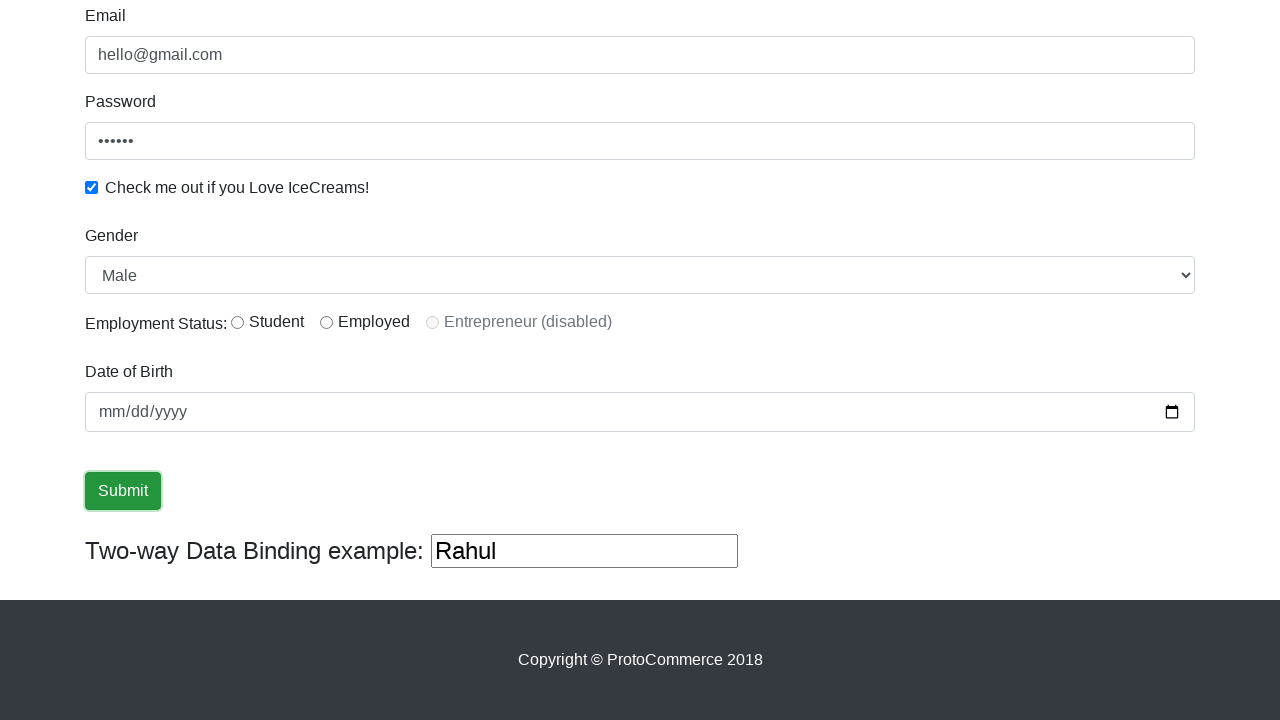

Success message appeared on the page
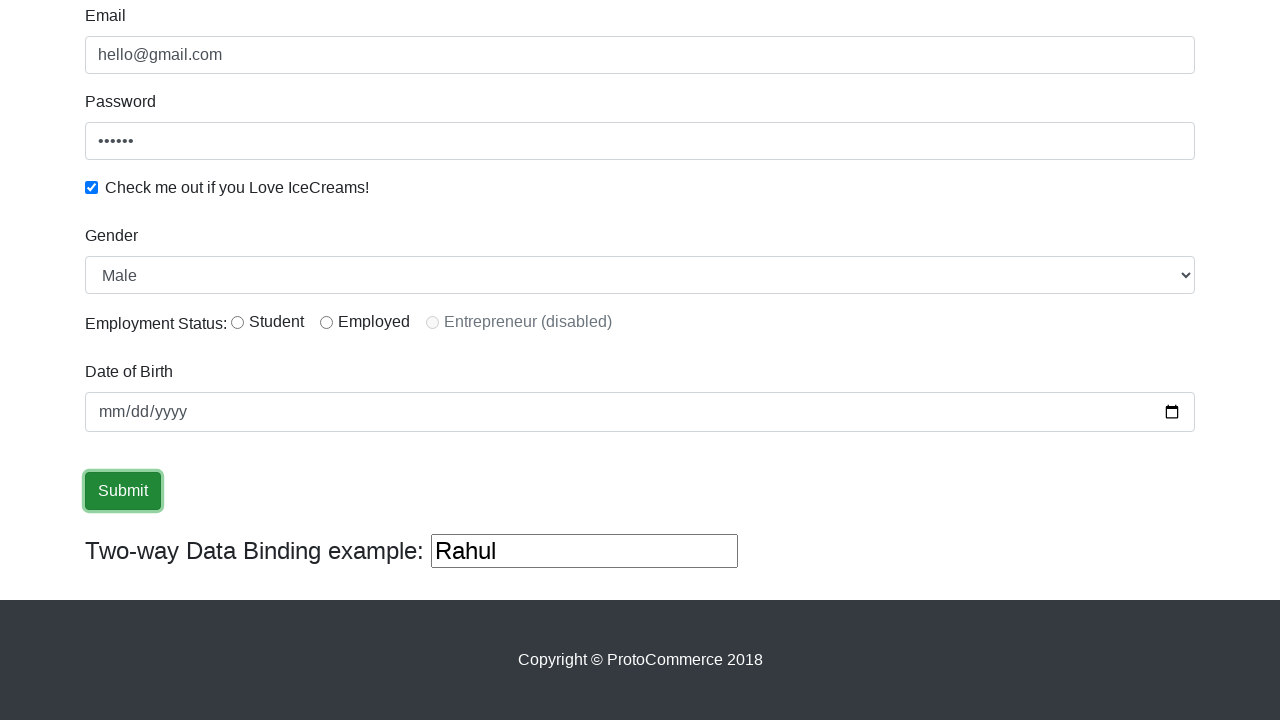

Retrieved success message text content
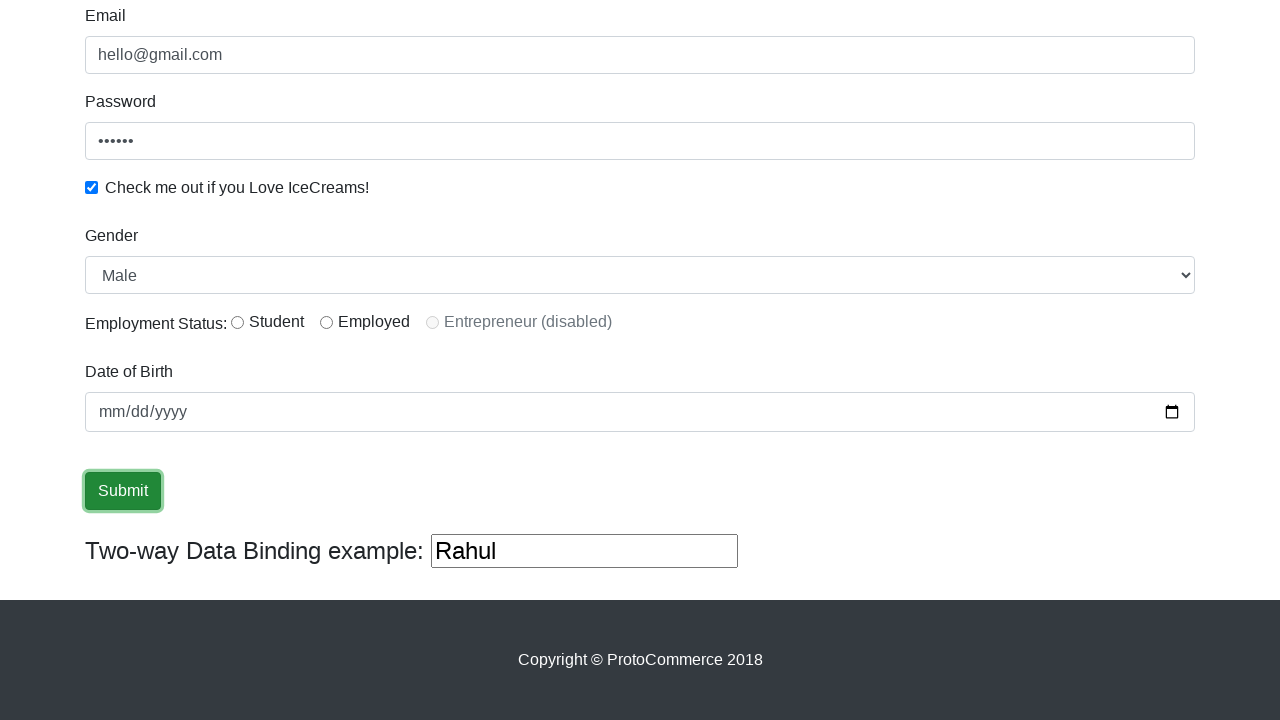

Verified that success message contains 'Success'
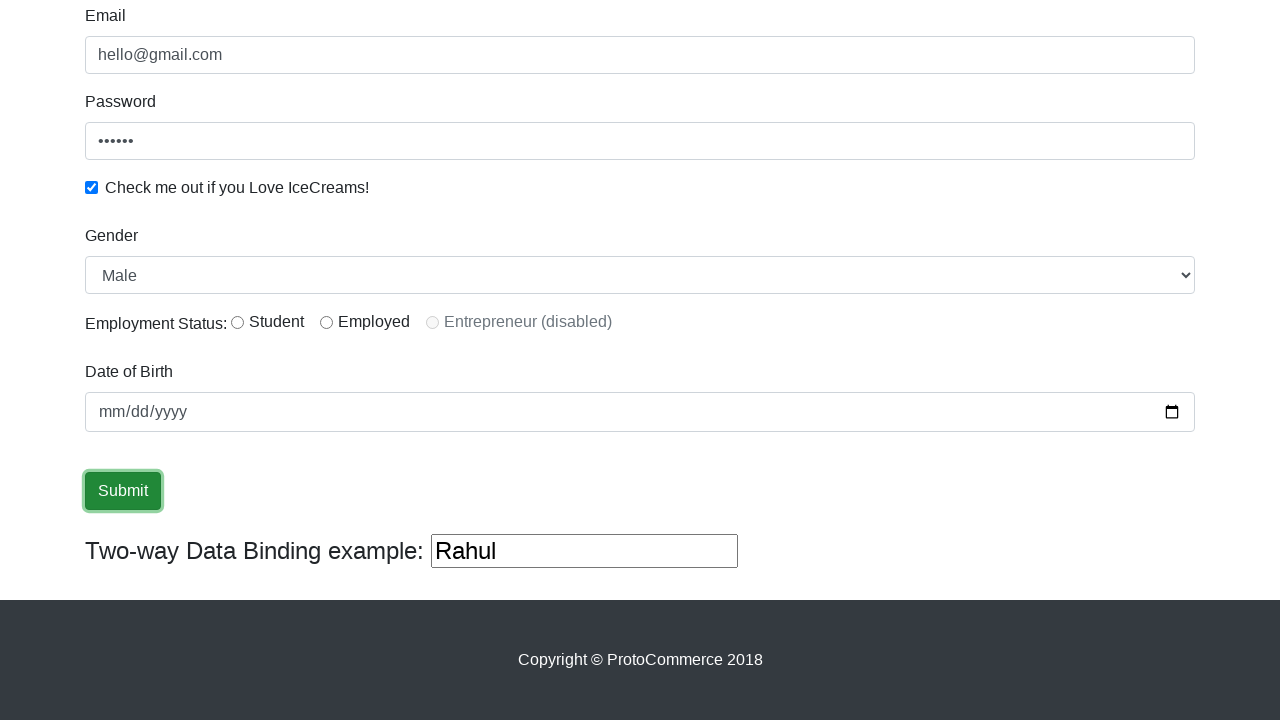

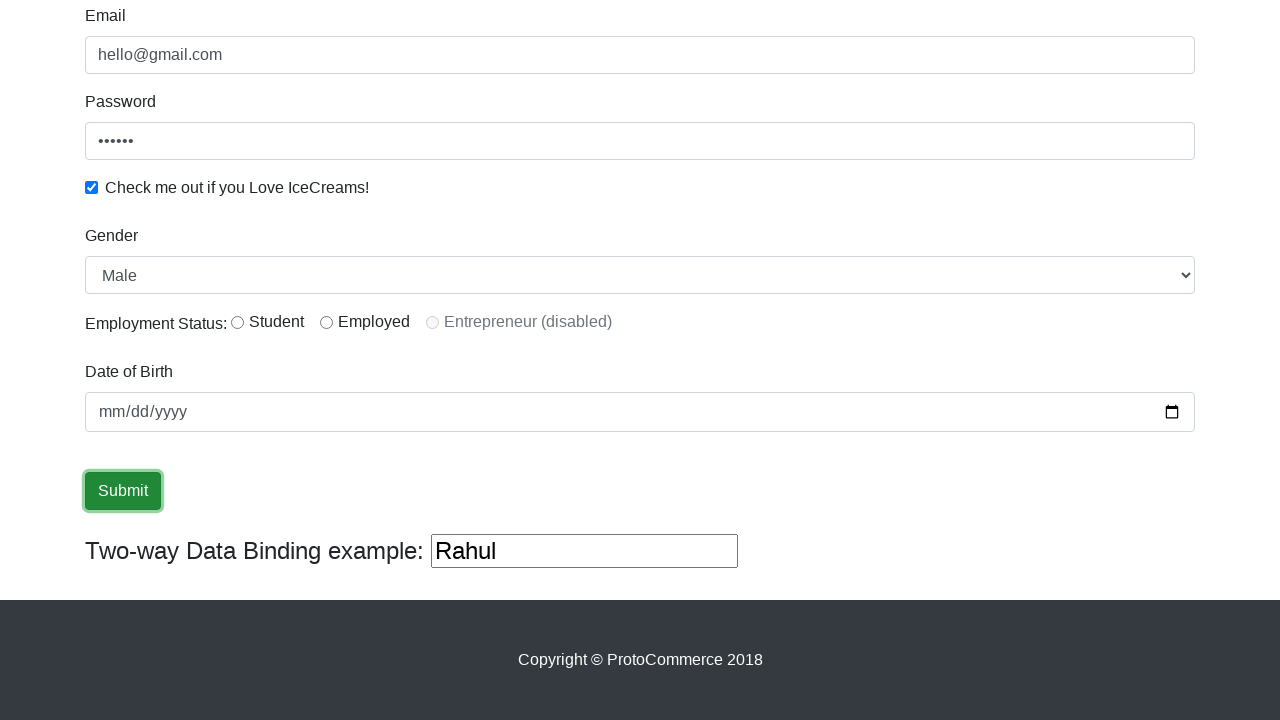